Tests the Patch.com location search functionality by entering a zip code (10001) in the search input and waiting for the city suggestions dropdown to appear.

Starting URL: https://www.patch.com

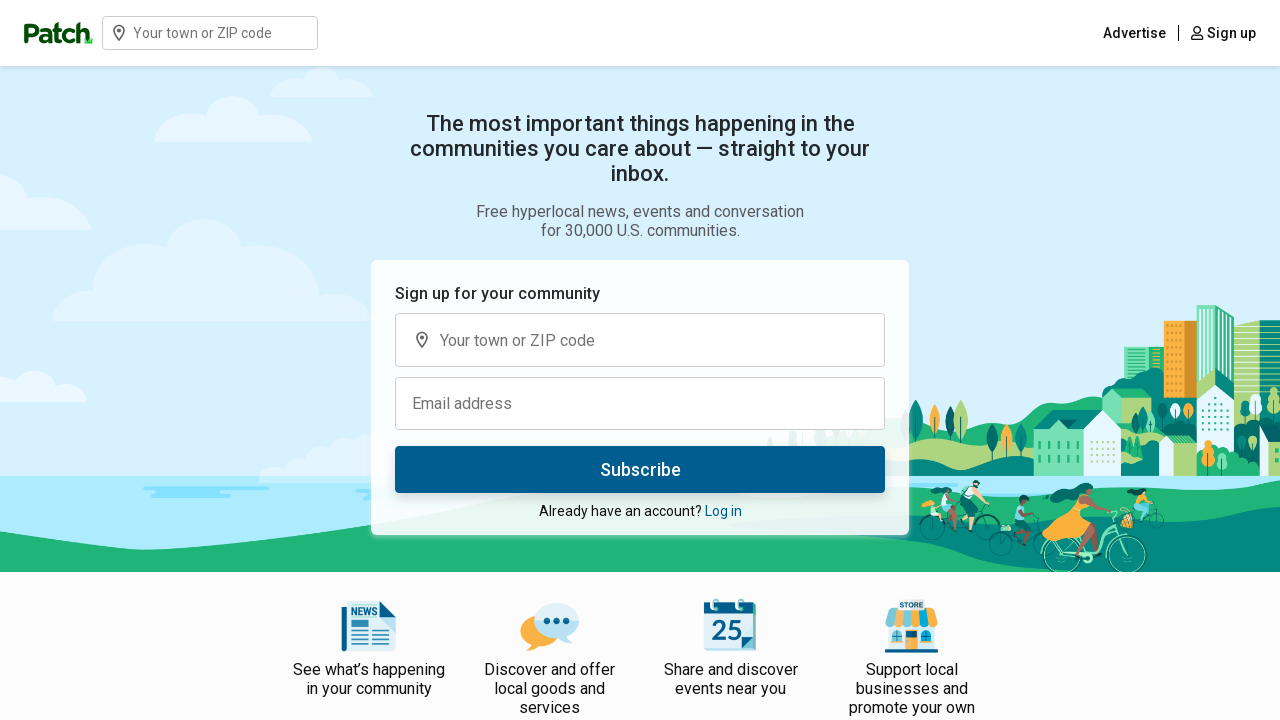

Entered zip code '10001' in search input field on input[type='text']
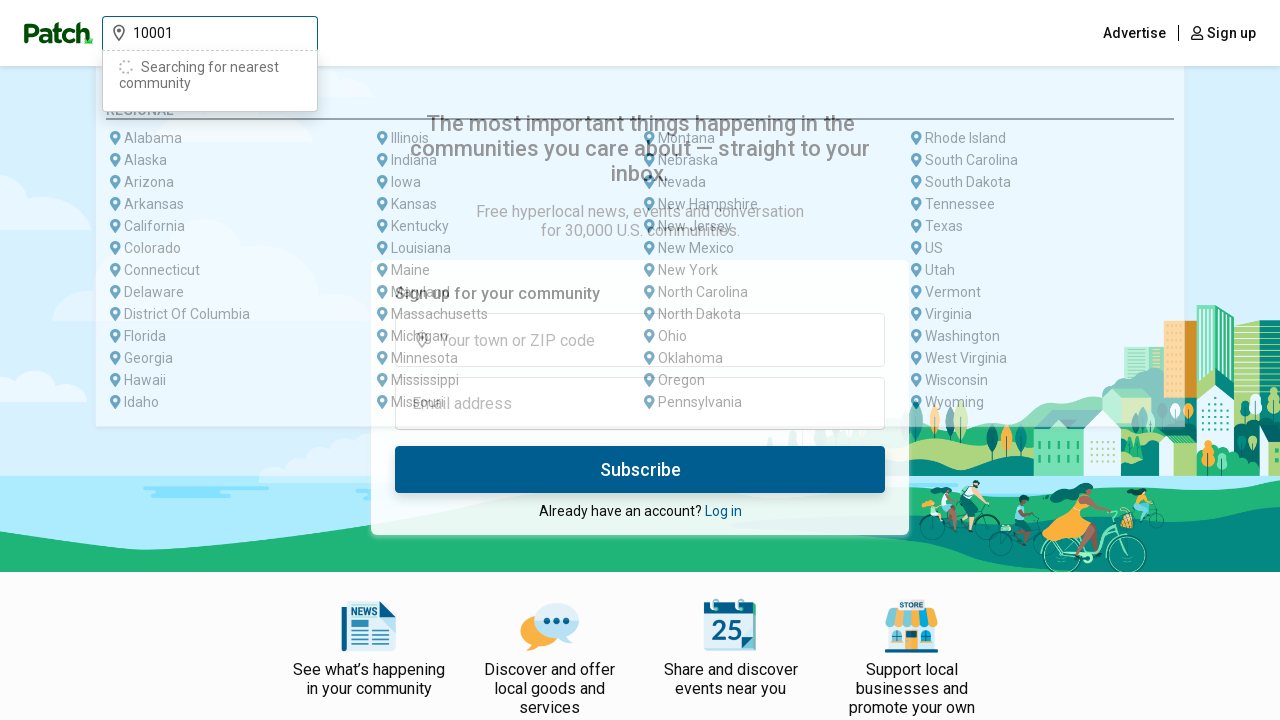

City suggestions dropdown appeared after entering zip code
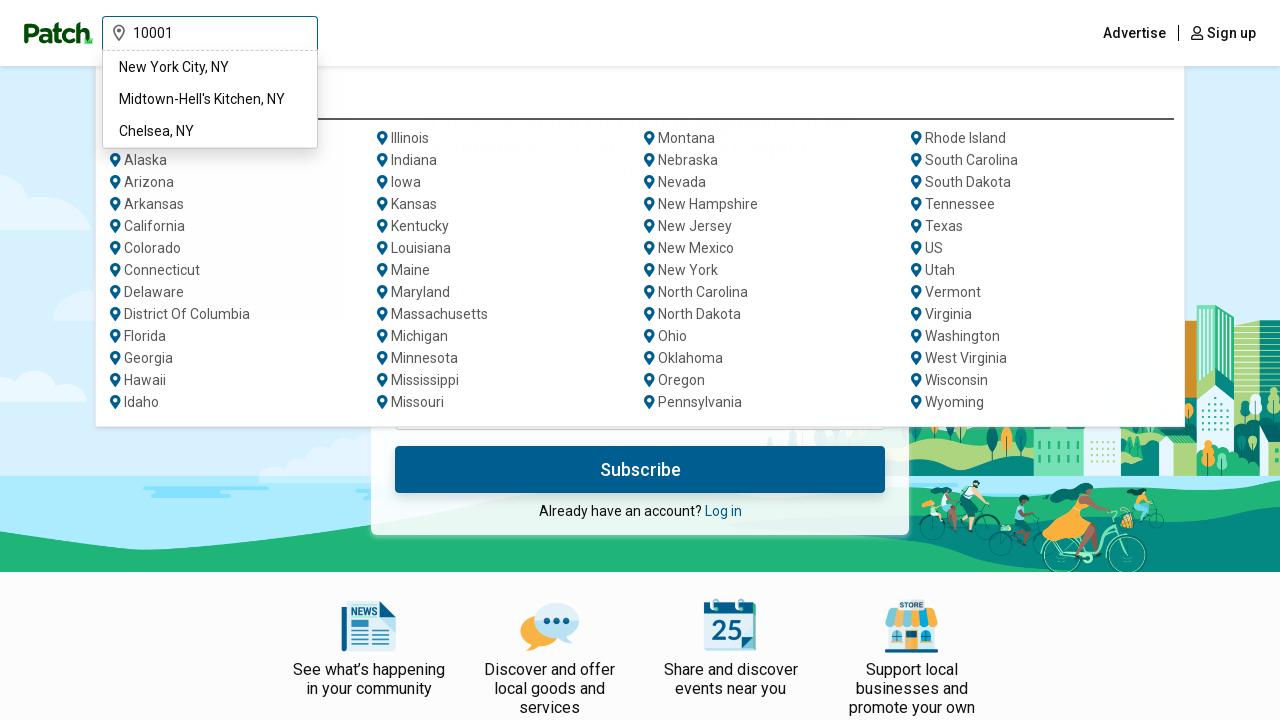

Verified that the dropdown with city names is visible
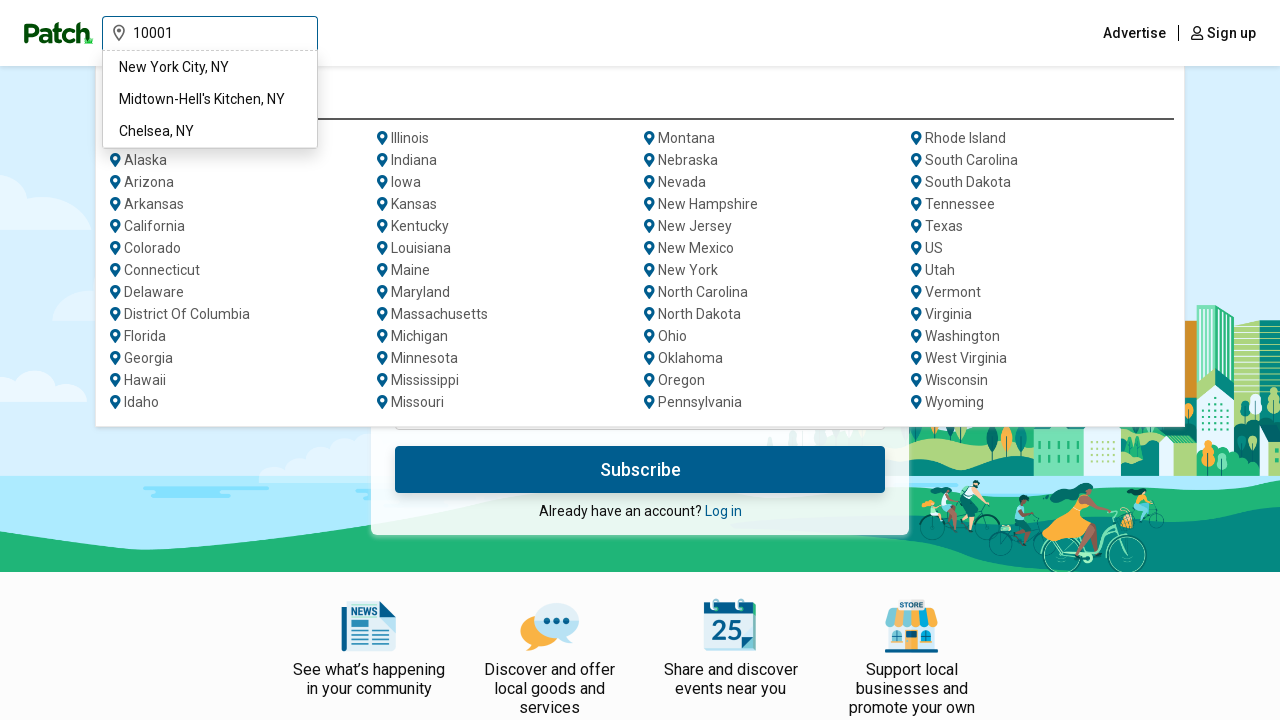

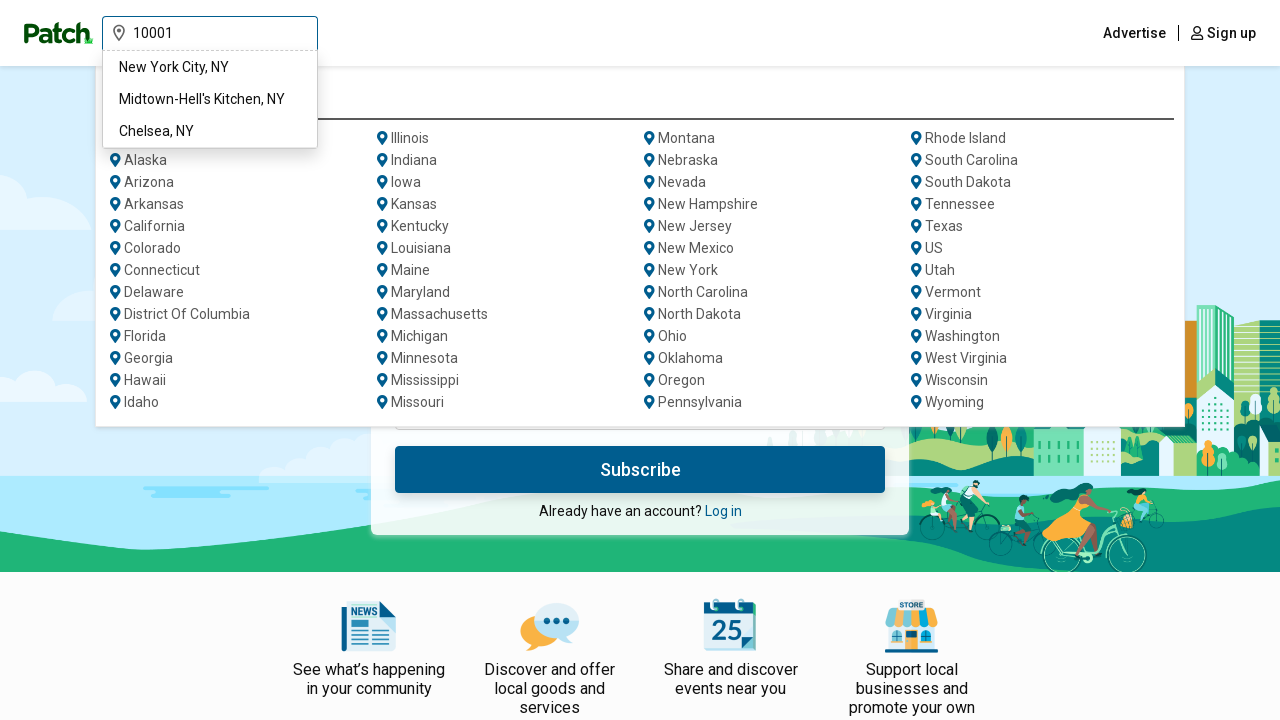